Tests confirm dialog handling by filling a name field and dismissing the confirm dialog

Starting URL: https://rahulshettyacademy.com/AutomationPractice/

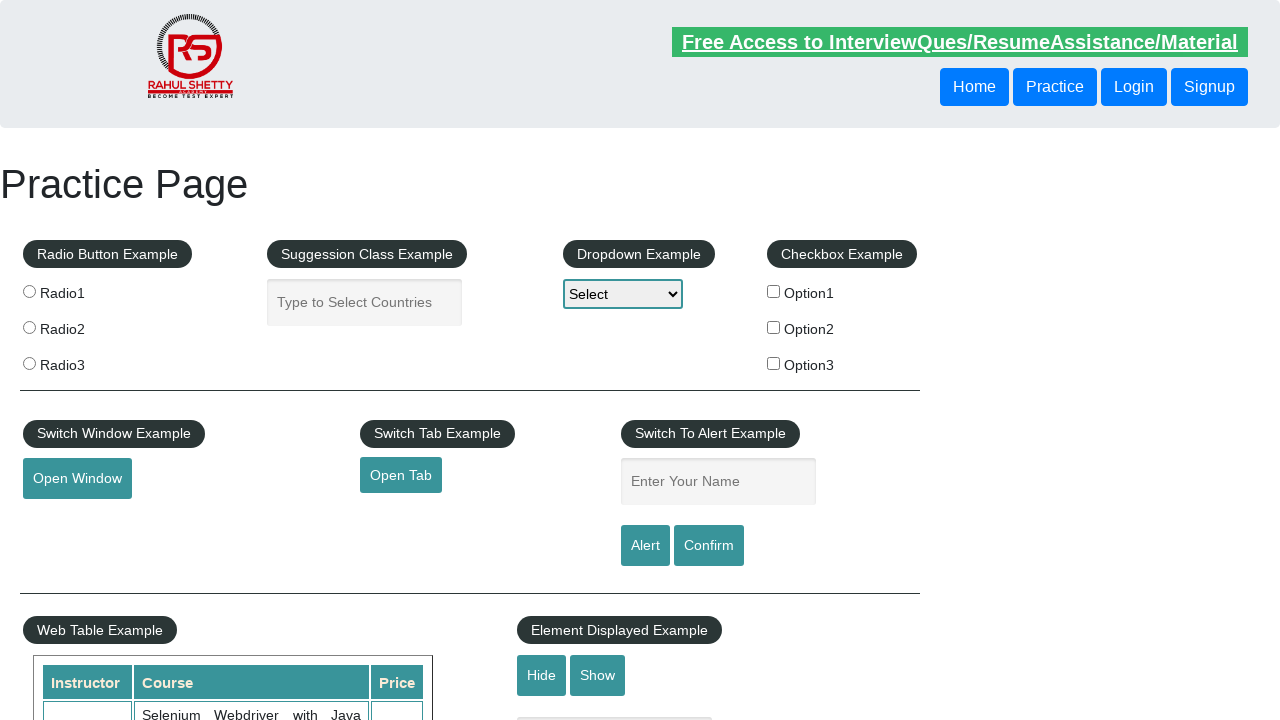

Filled name field with 'John Smith' on #name
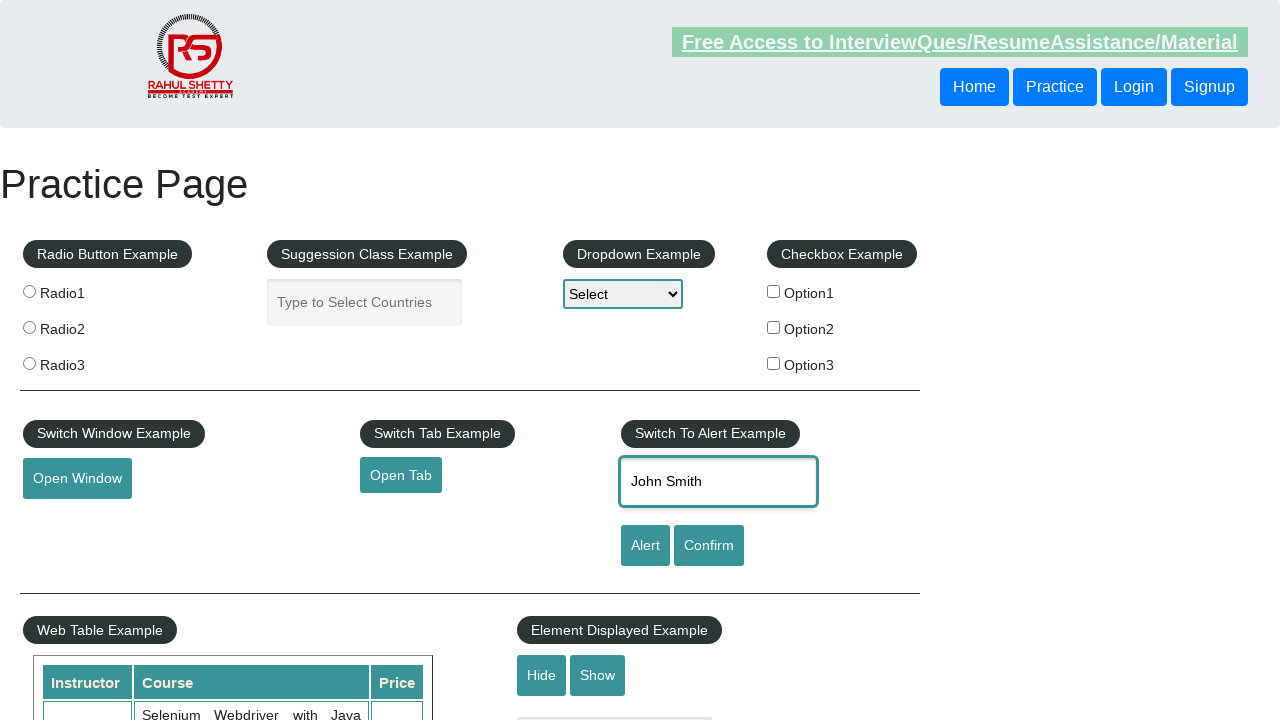

Set up dialog handler to dismiss confirm alert
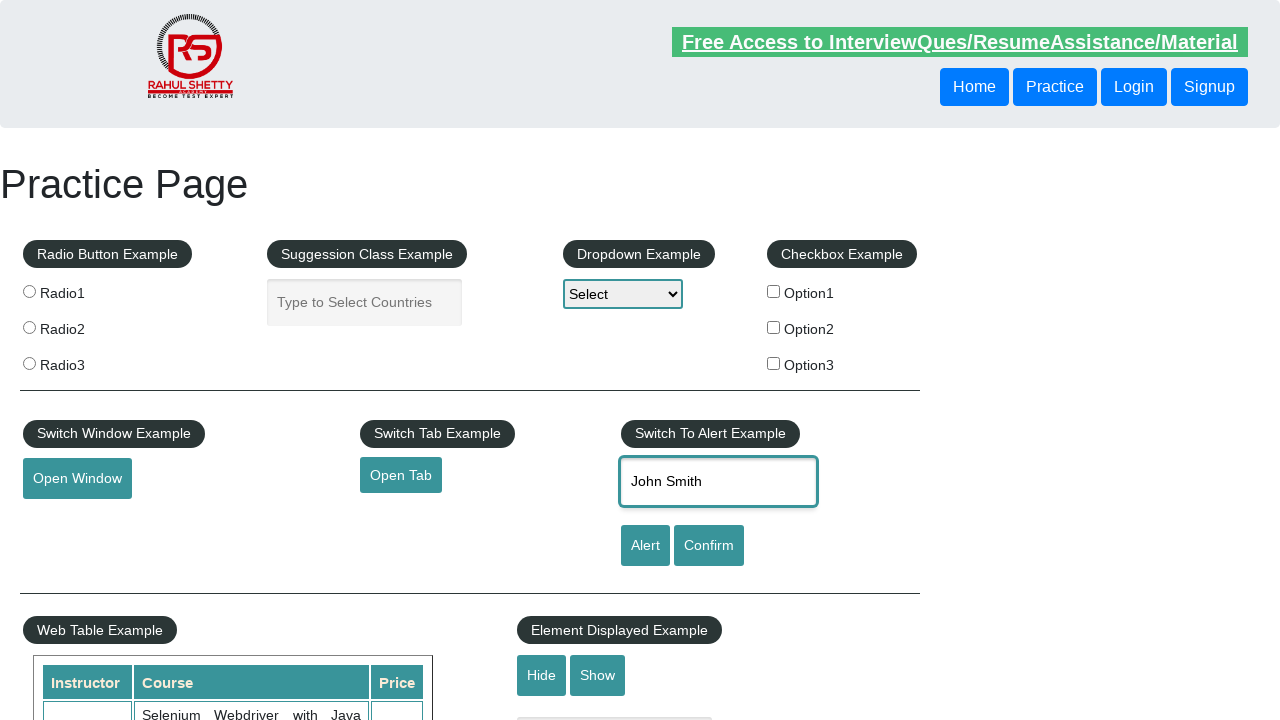

Clicked confirm button to trigger confirm dialog at (709, 546) on #confirmbtn
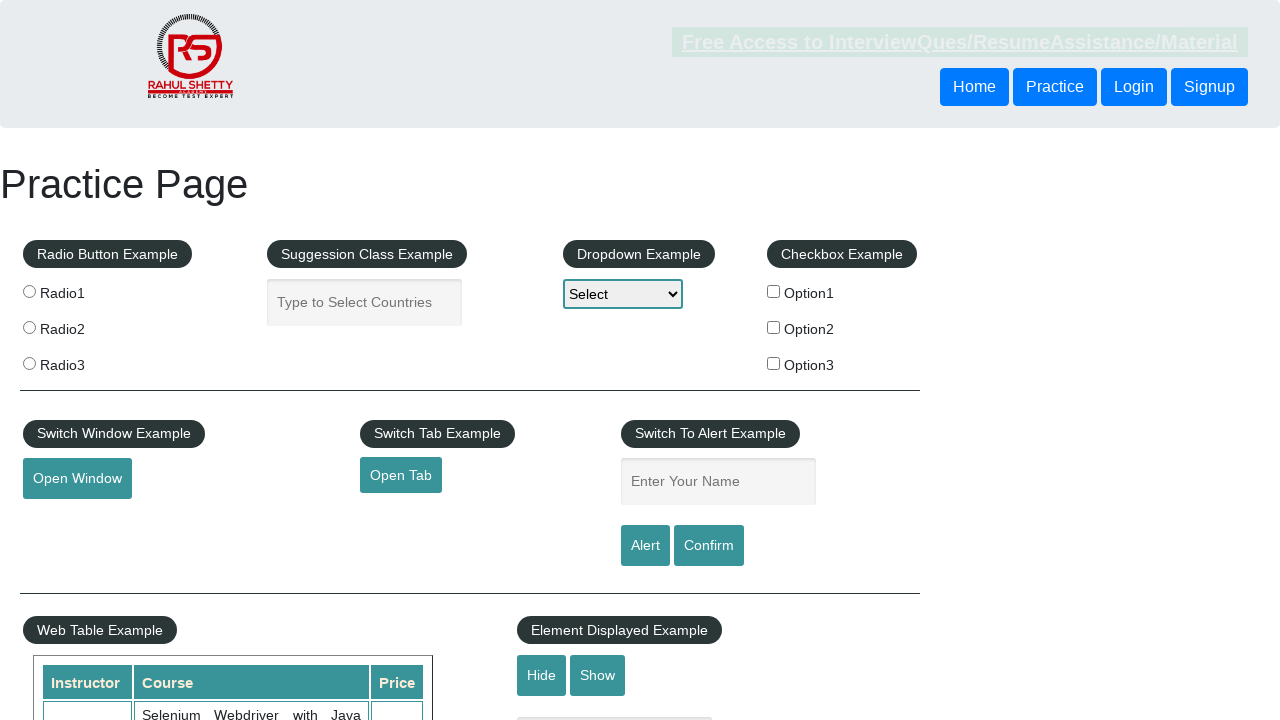

Waited for confirm dialog to be dismissed
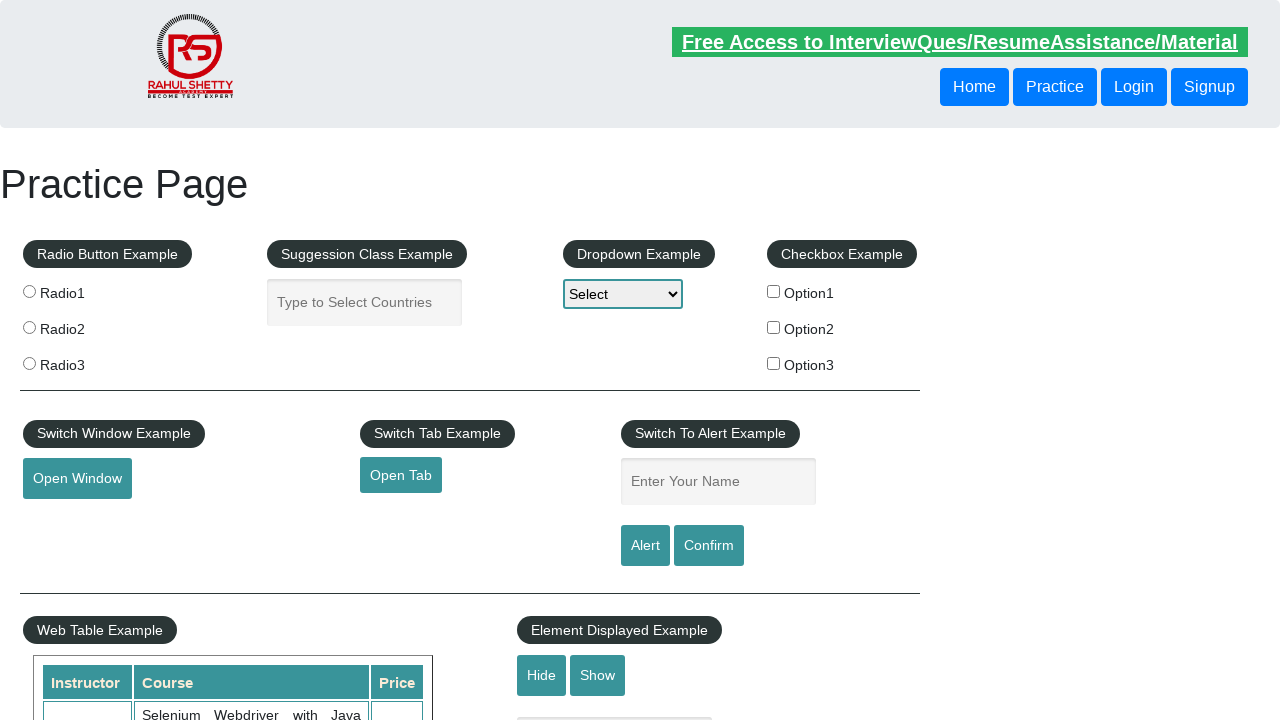

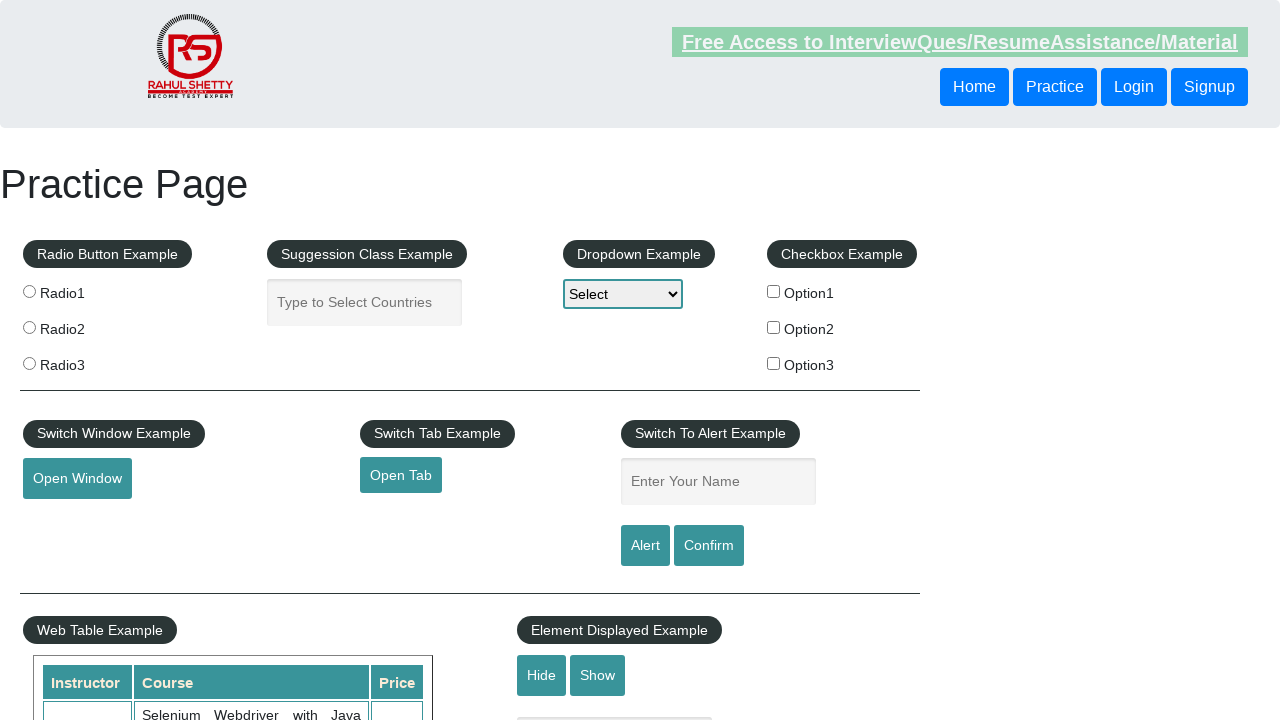